Tests renting a cat by entering ID 1, clicking Rent, and verifying the cat shows as "Rented out" with a success message

Starting URL: https://cs1632.appspot.com/

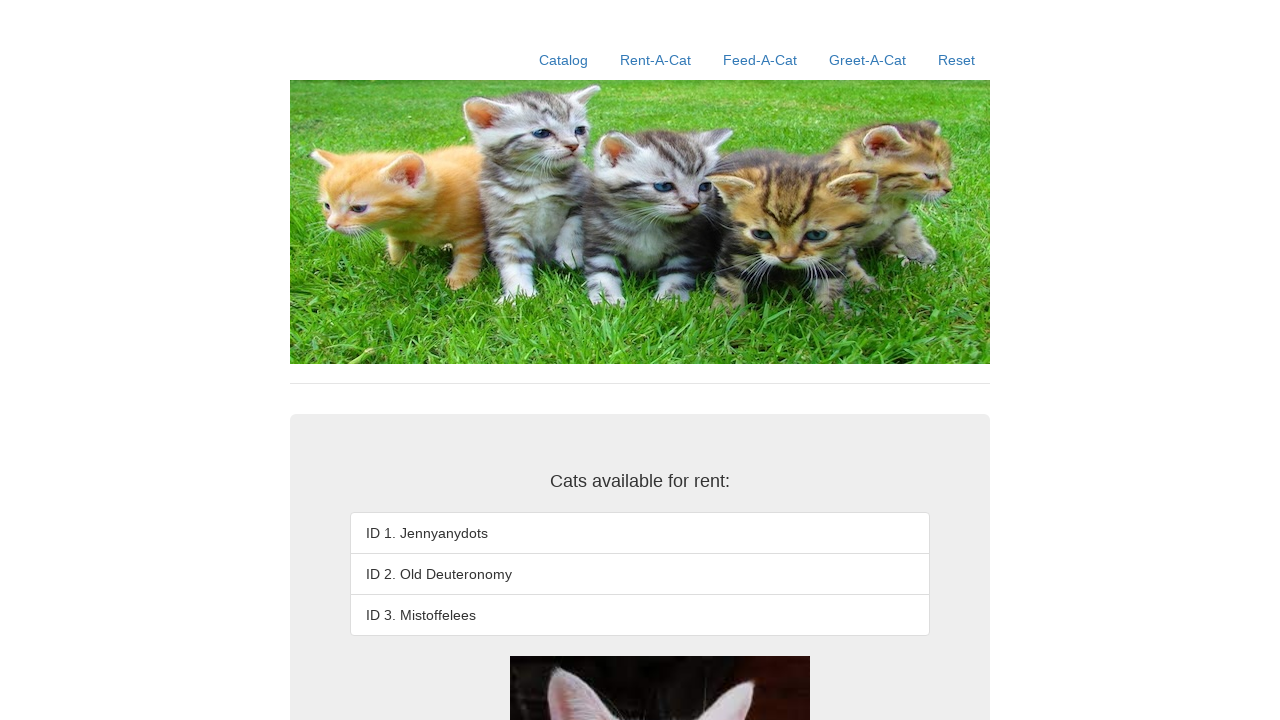

Reset cookies to clear rental state
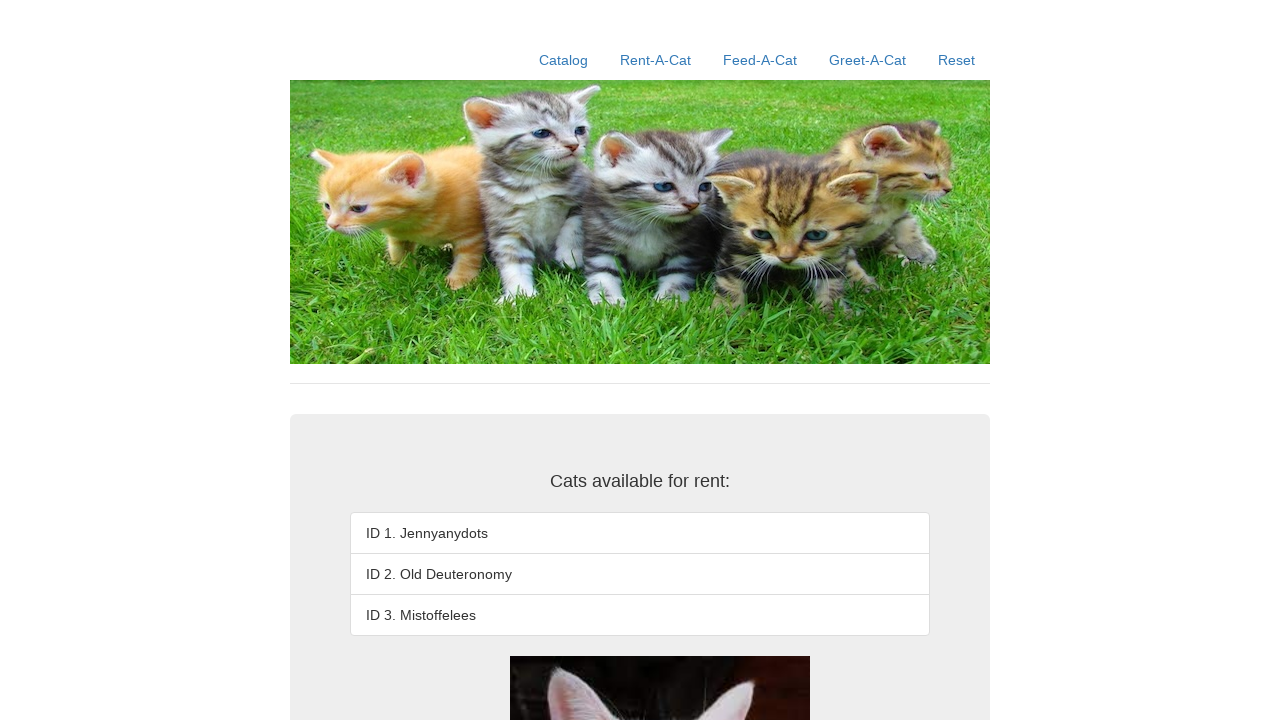

Clicked Rent-A-Cat link at (656, 60) on text=Rent-A-Cat
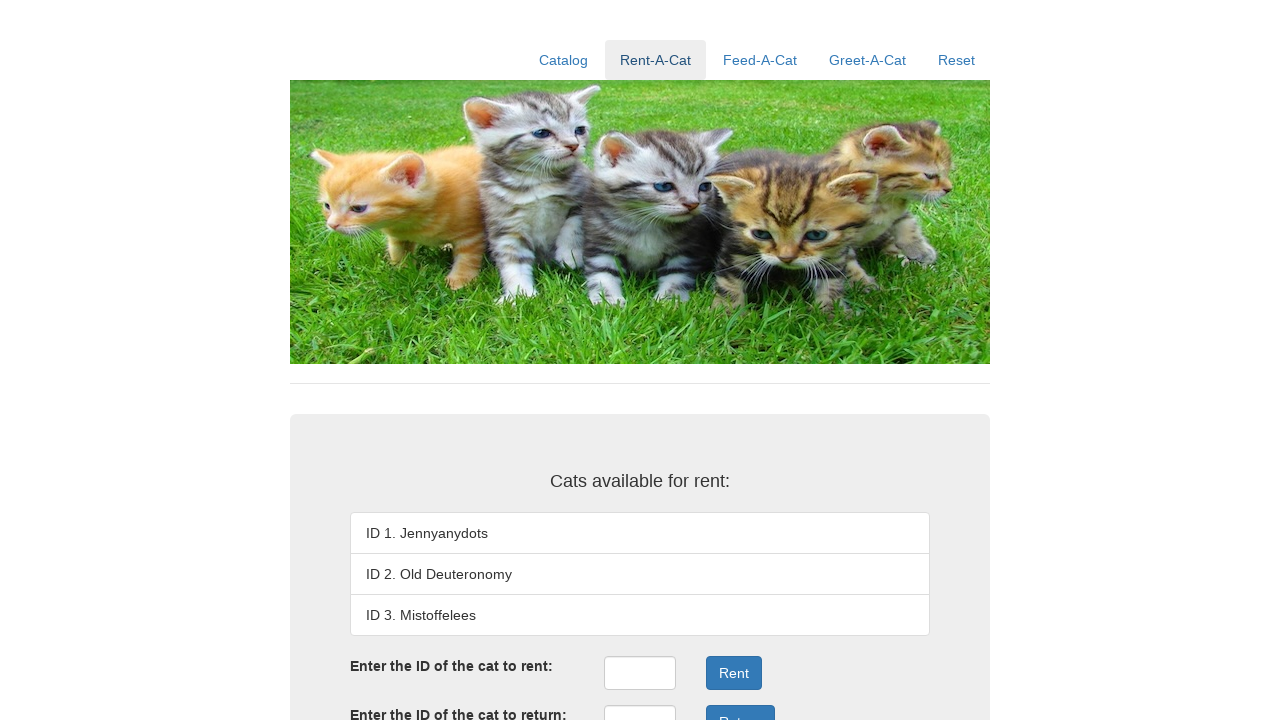

Entered cat ID 1 in rental form on #rentID
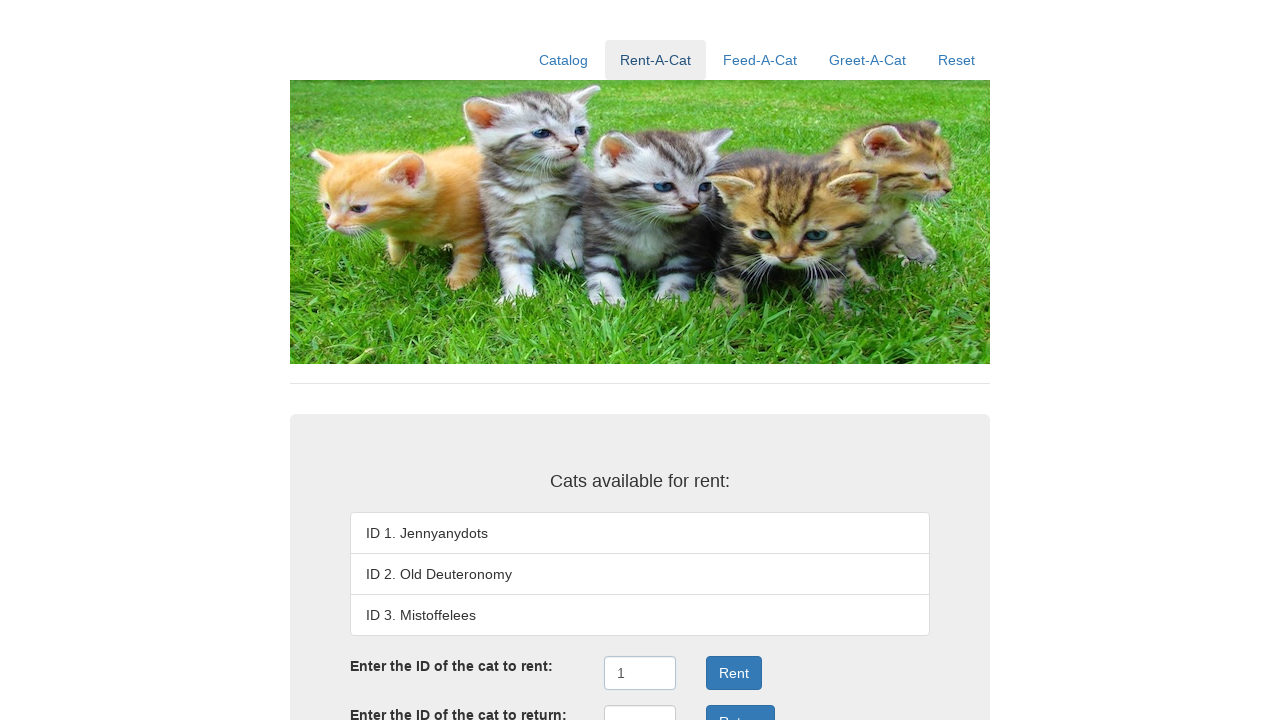

Clicked Rent button to submit rental request at (734, 673) on button:has-text('Rent')
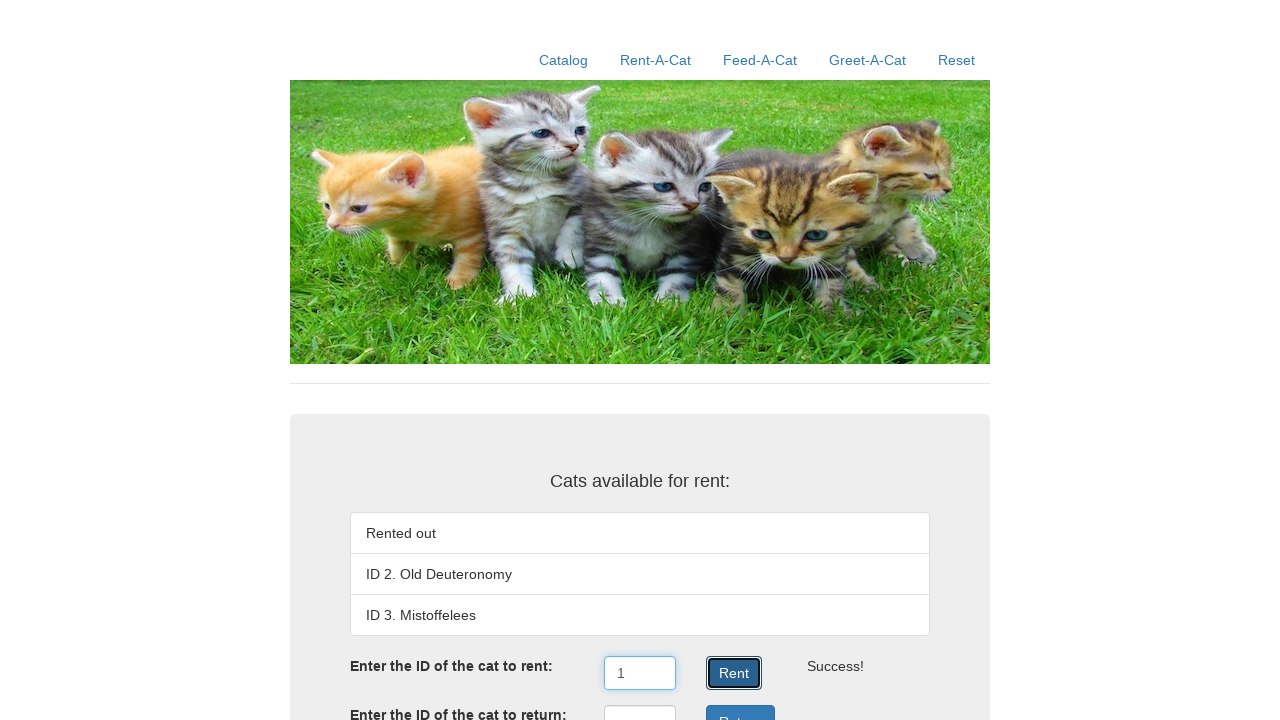

Waited for 'Rented out' status to appear
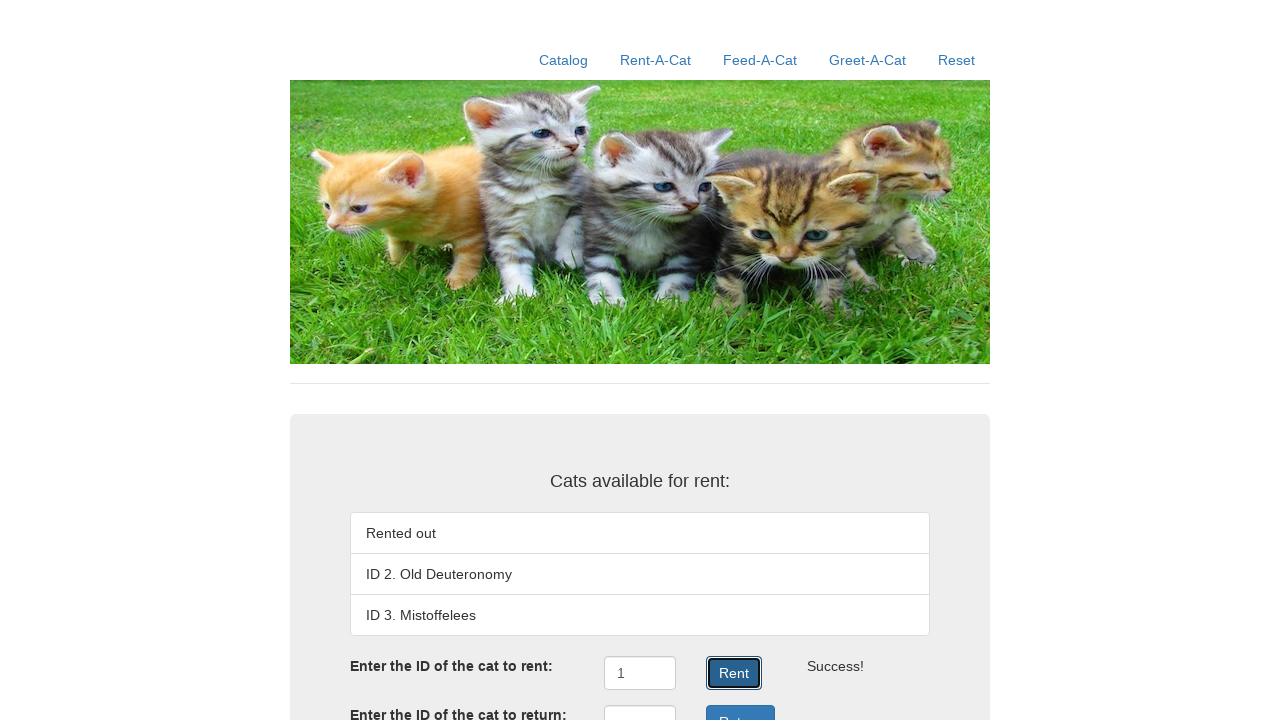

Retrieved all cat listings from page
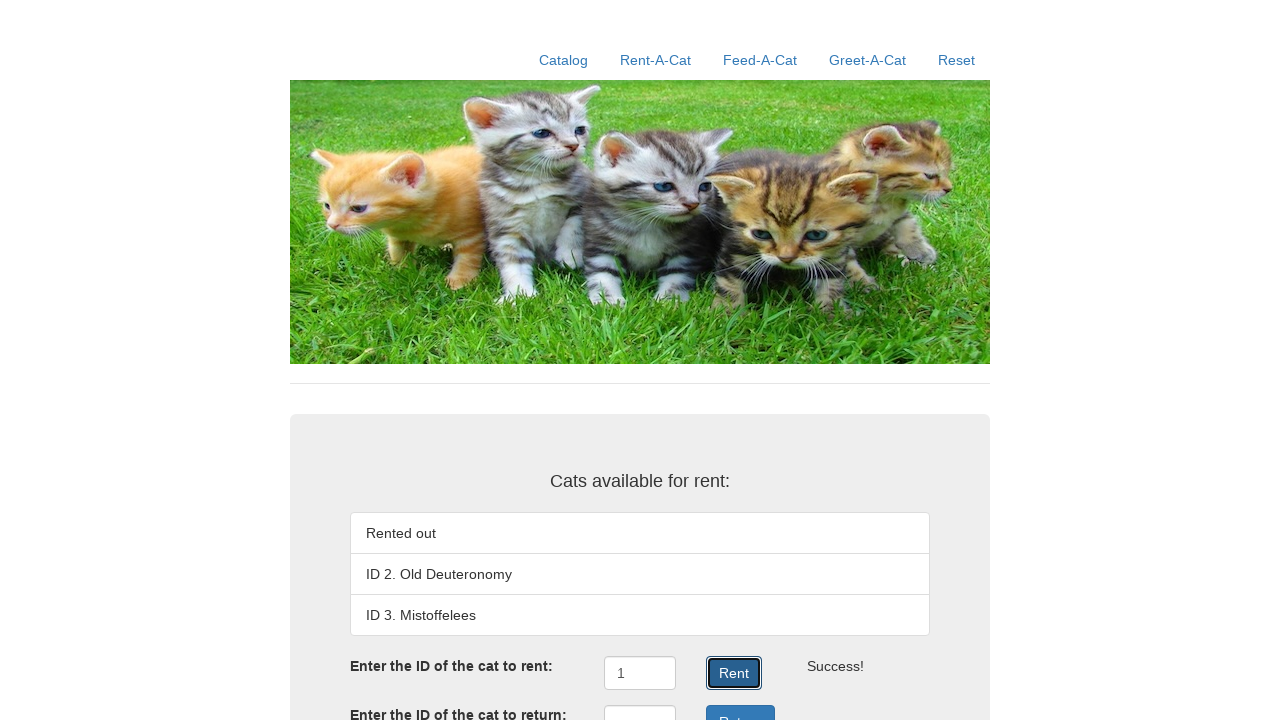

Verified 3 cats are displayed in listing
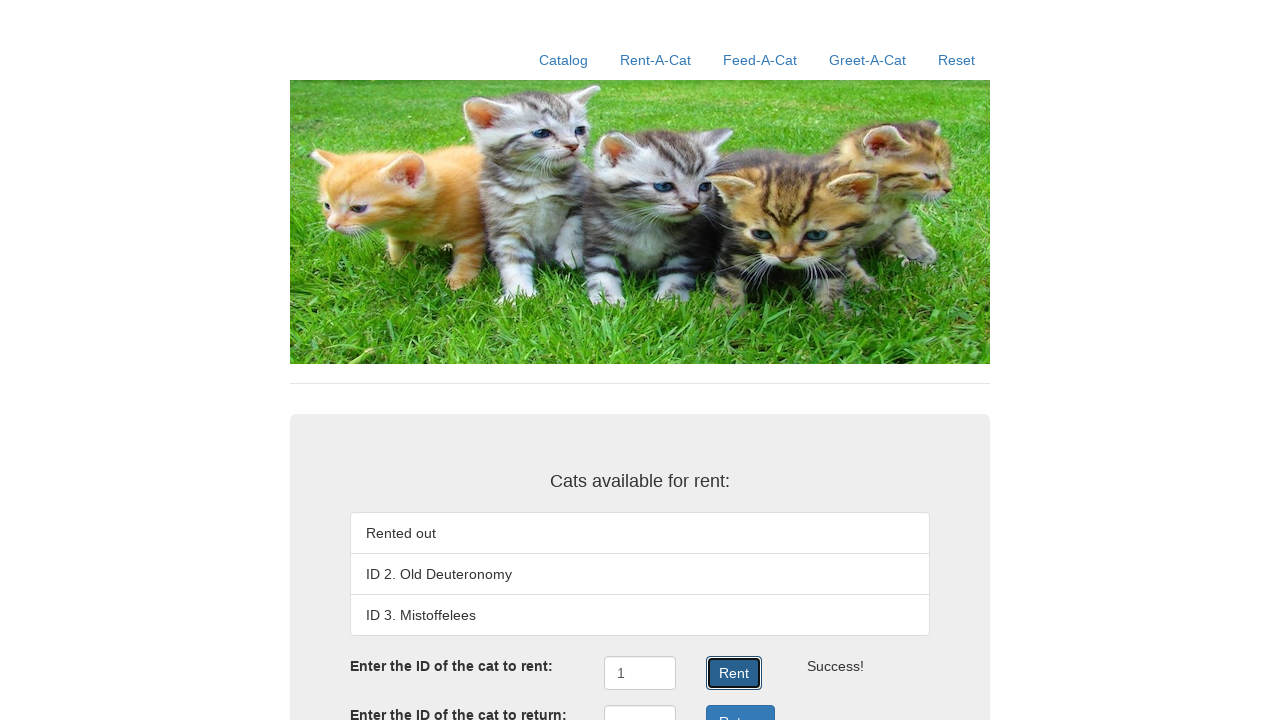

Verified cat ID 1 shows 'Rented out' status
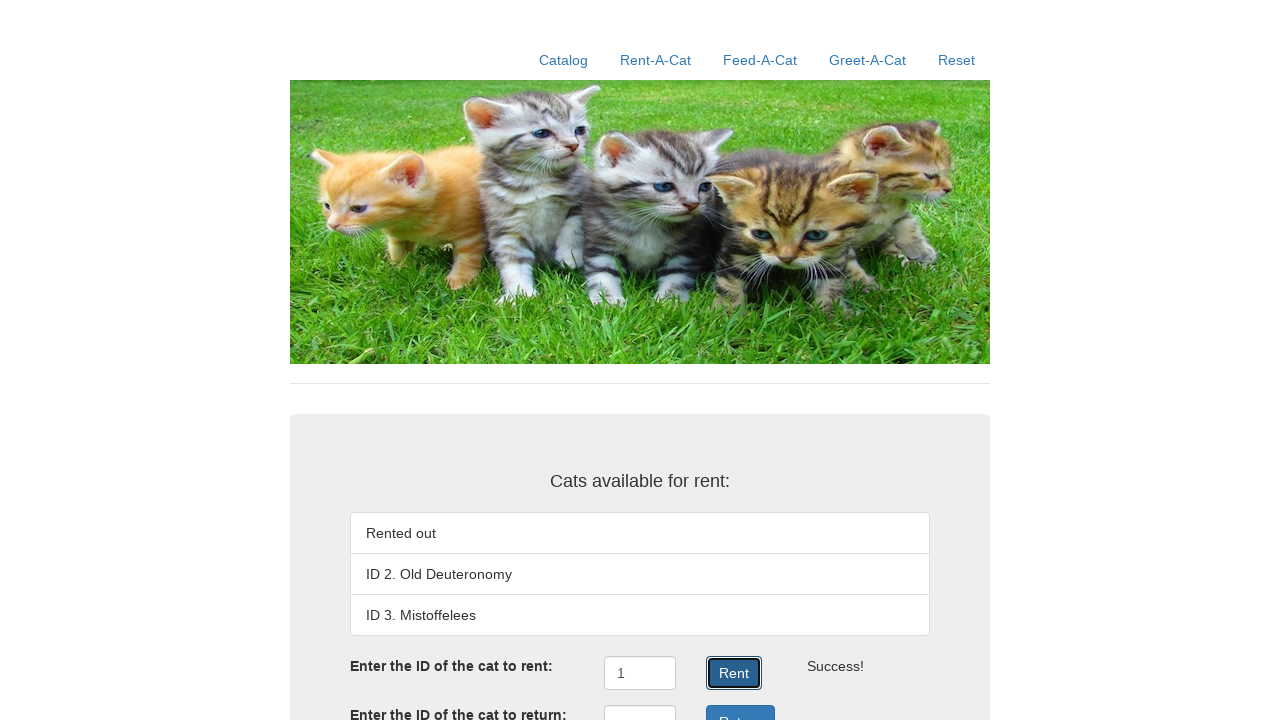

Verified cat ID 2 (Old Deuteronomy) is in listing
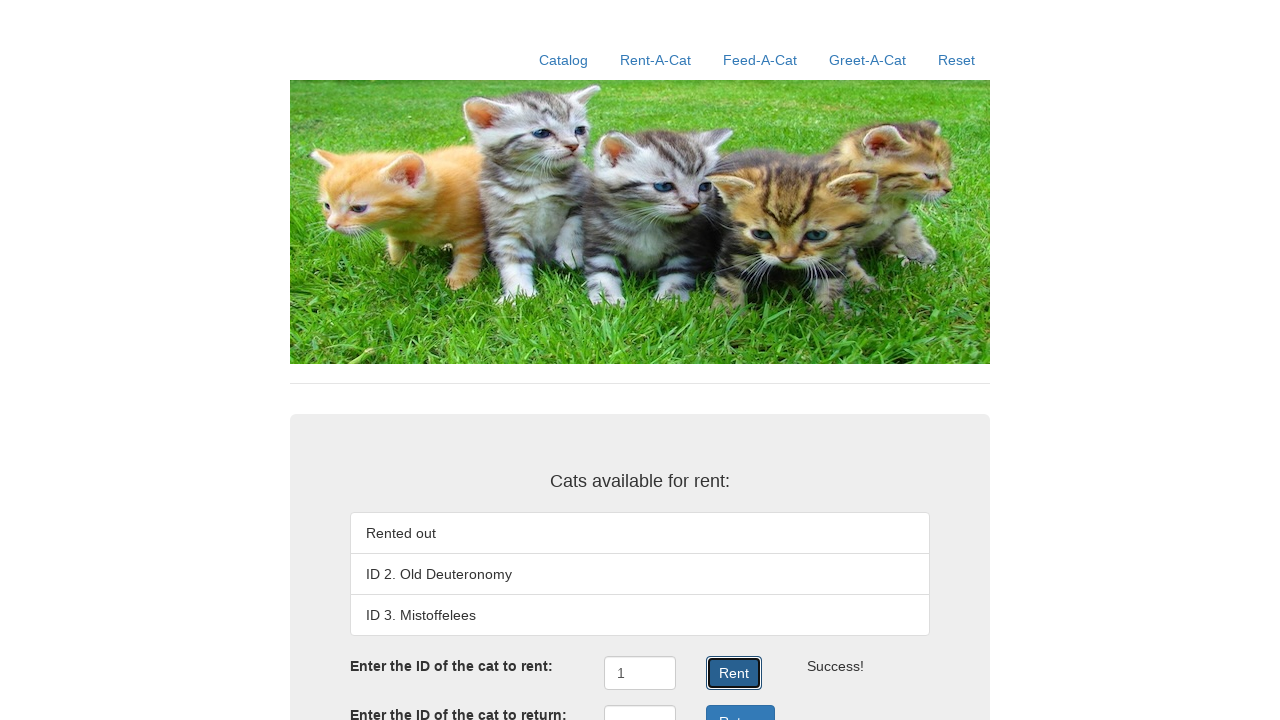

Verified cat ID 3 (Mistoffelees) is in listing
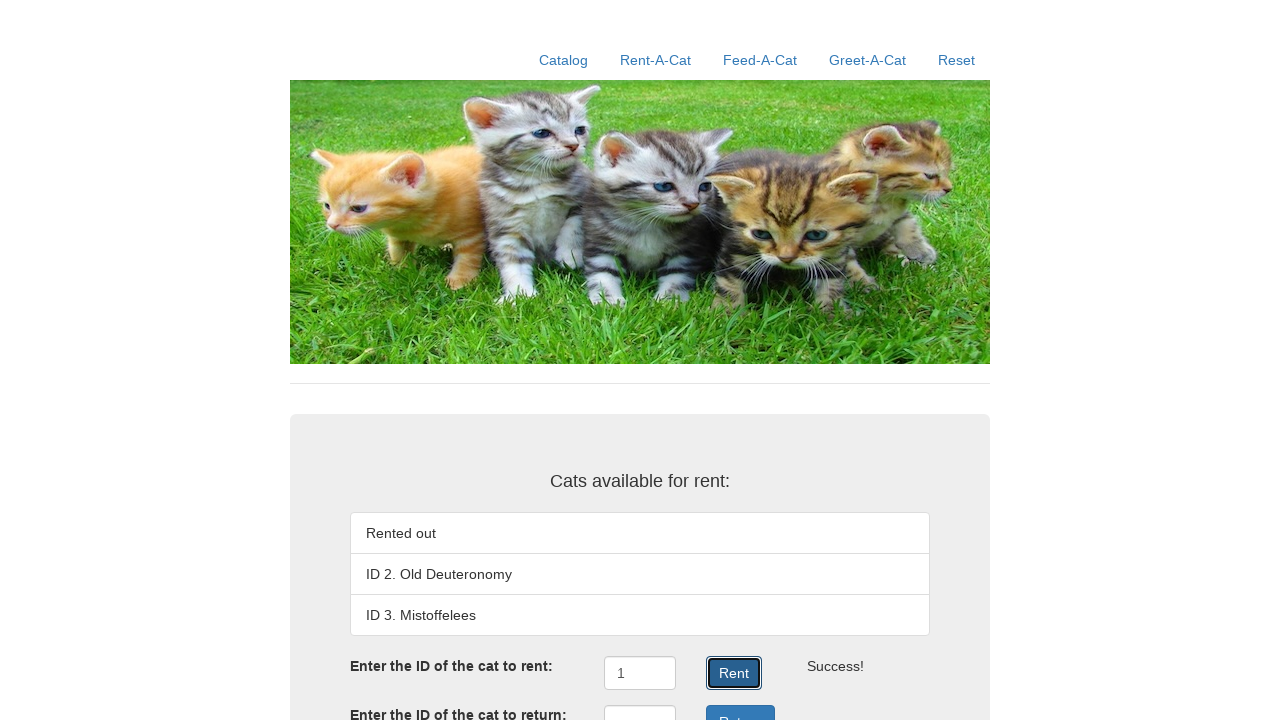

Verified 'Success!' message is displayed
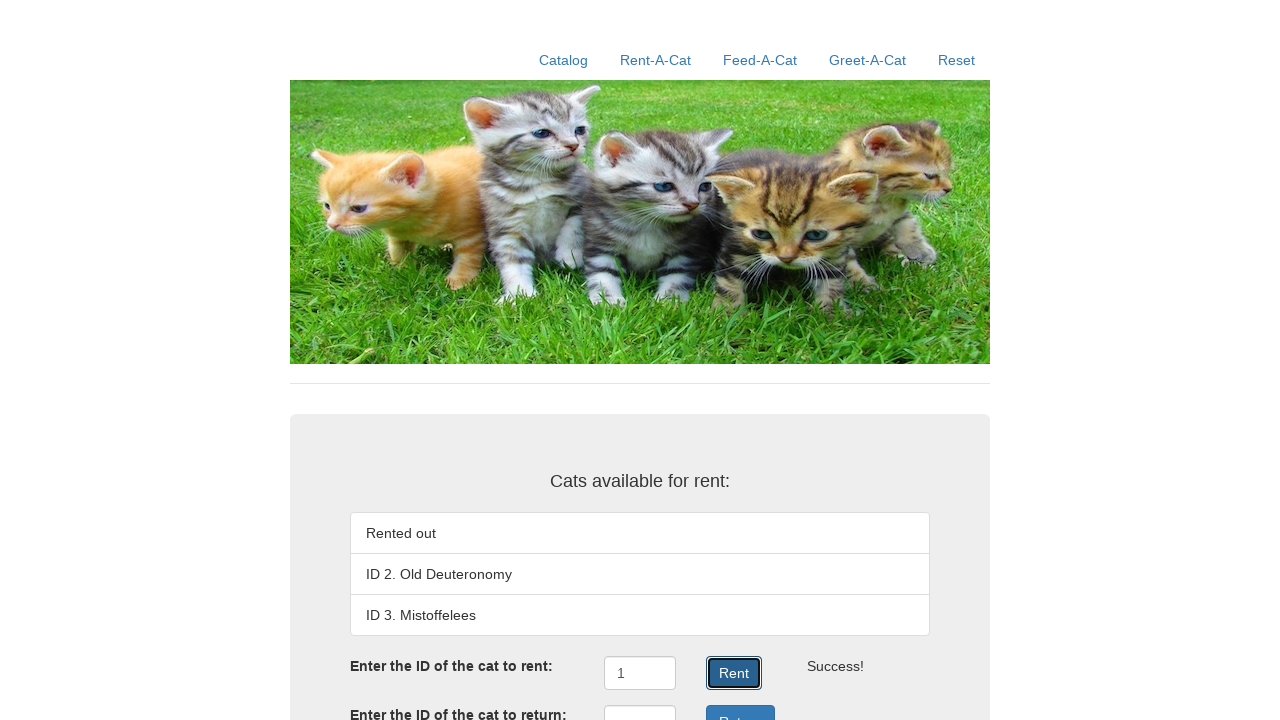

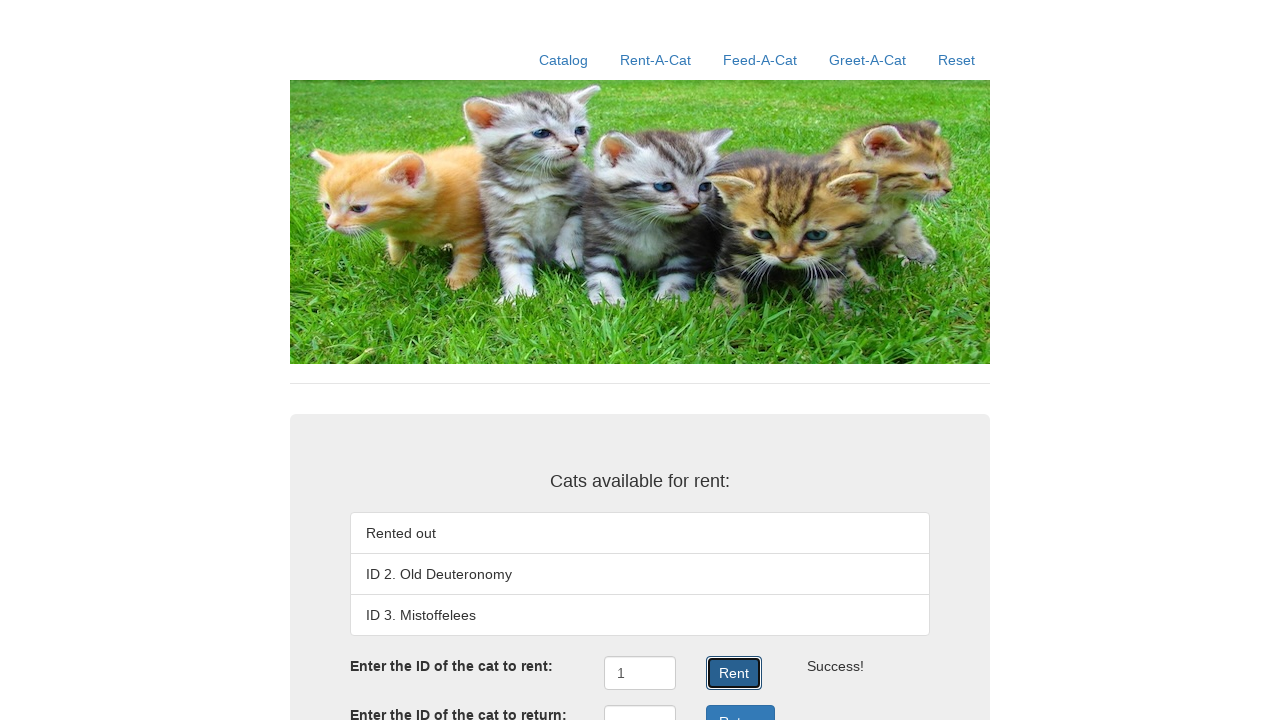